Tests that entering an invalid order number displays a "not found" image on the order status page

Starting URL: https://qa-scooter.praktikum-services.ru/

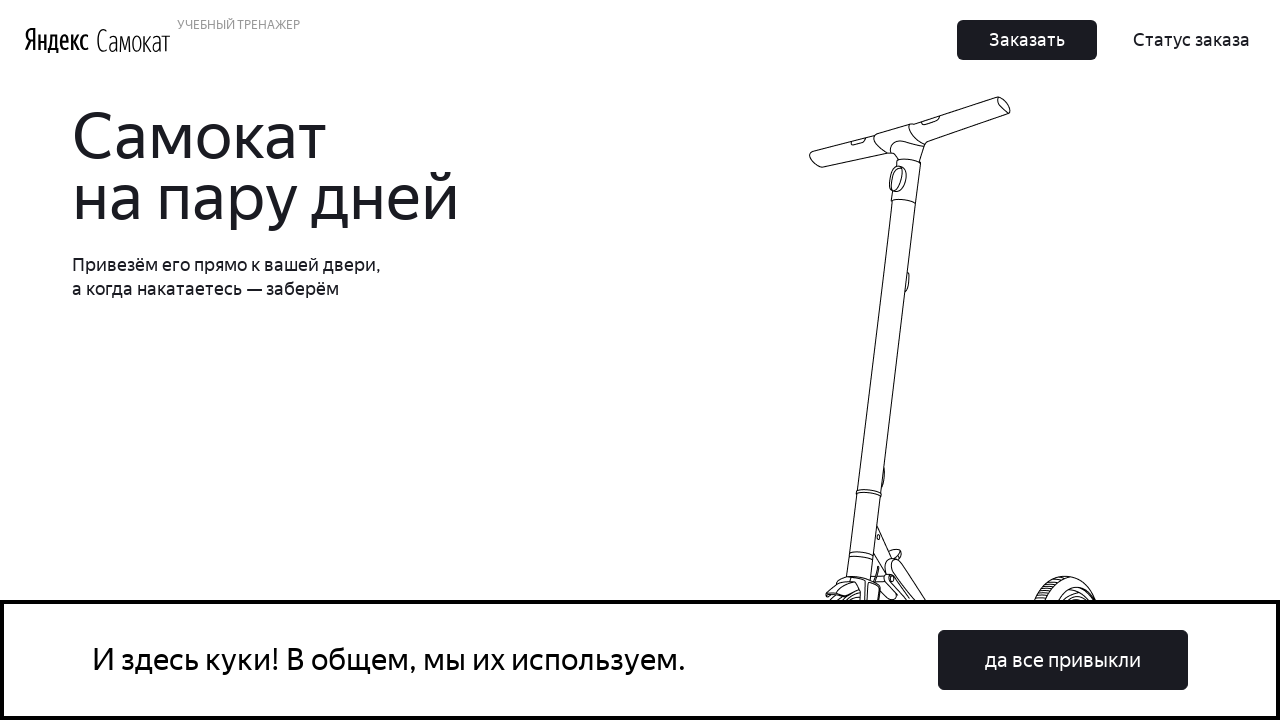

Clicked on order status link in header at (1192, 40) on .Header_Link__1TAG7
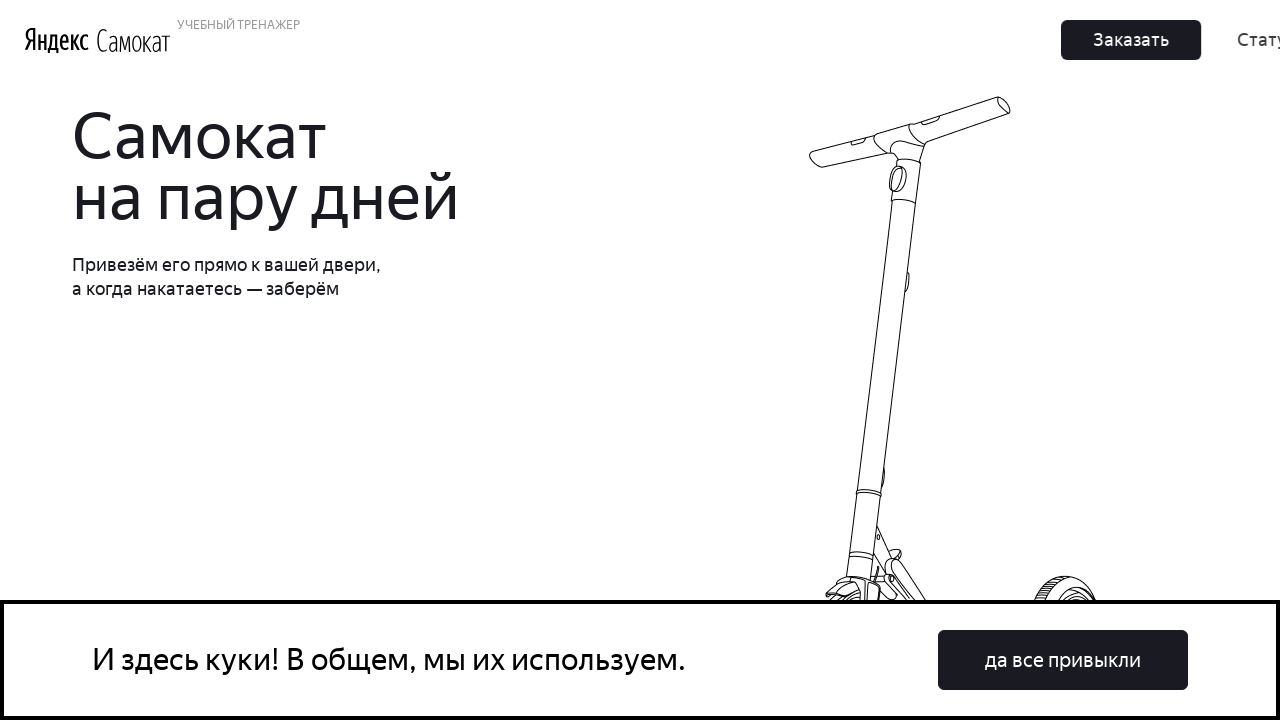

Entered invalid order number '7482156' in search field on [placeholder='Введите номер заказа']
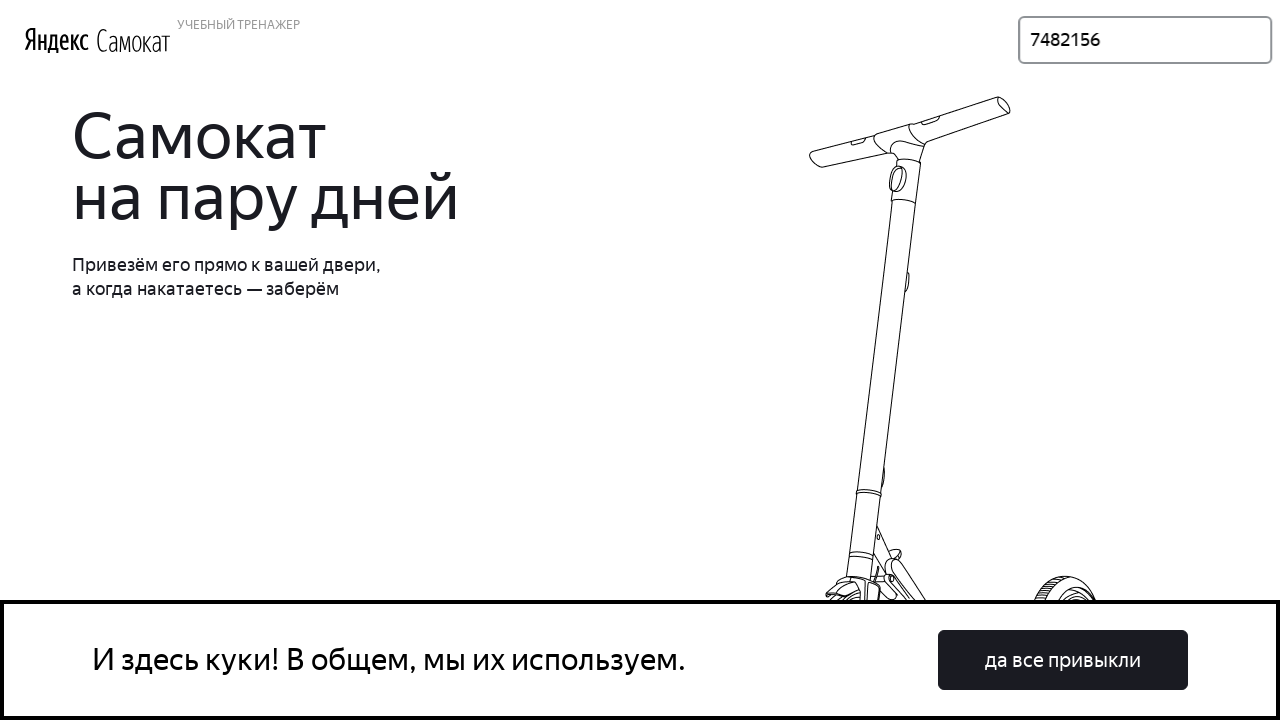

Clicked search button to search for order at (1216, 40) on .Button_Button__ra12g.Header_Button__28dPO
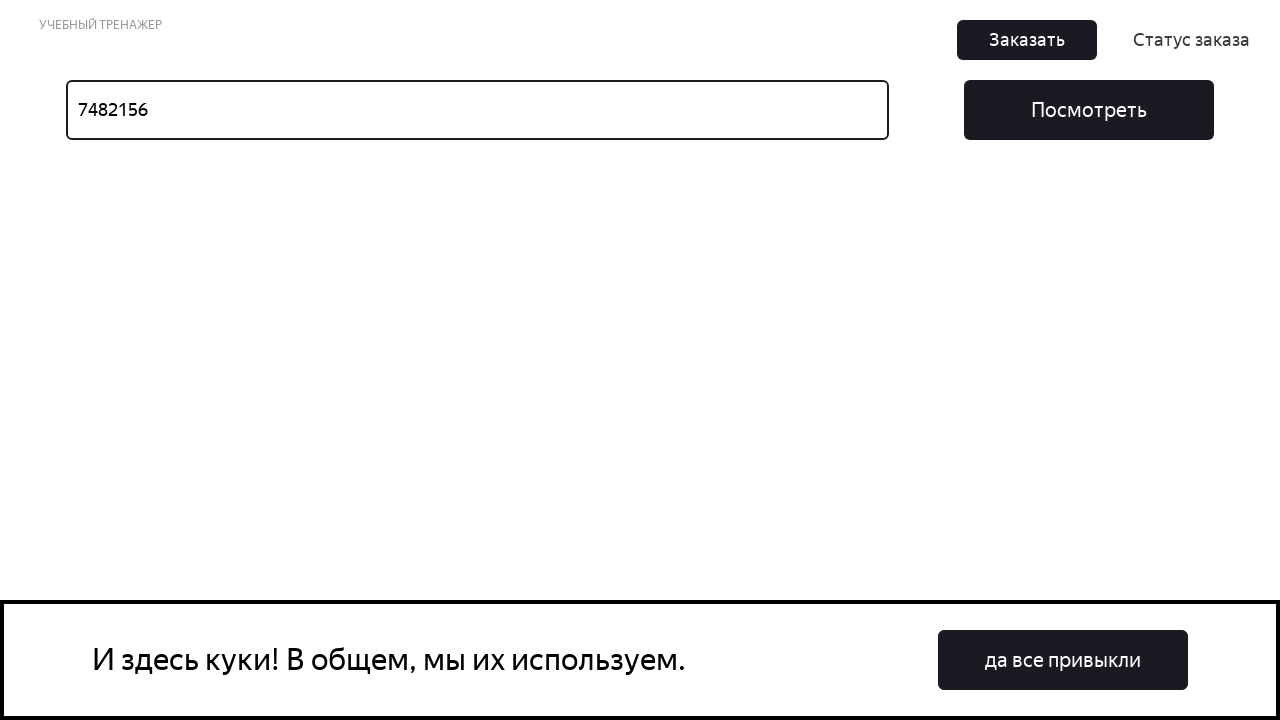

Waited for 'Not found' image to appear
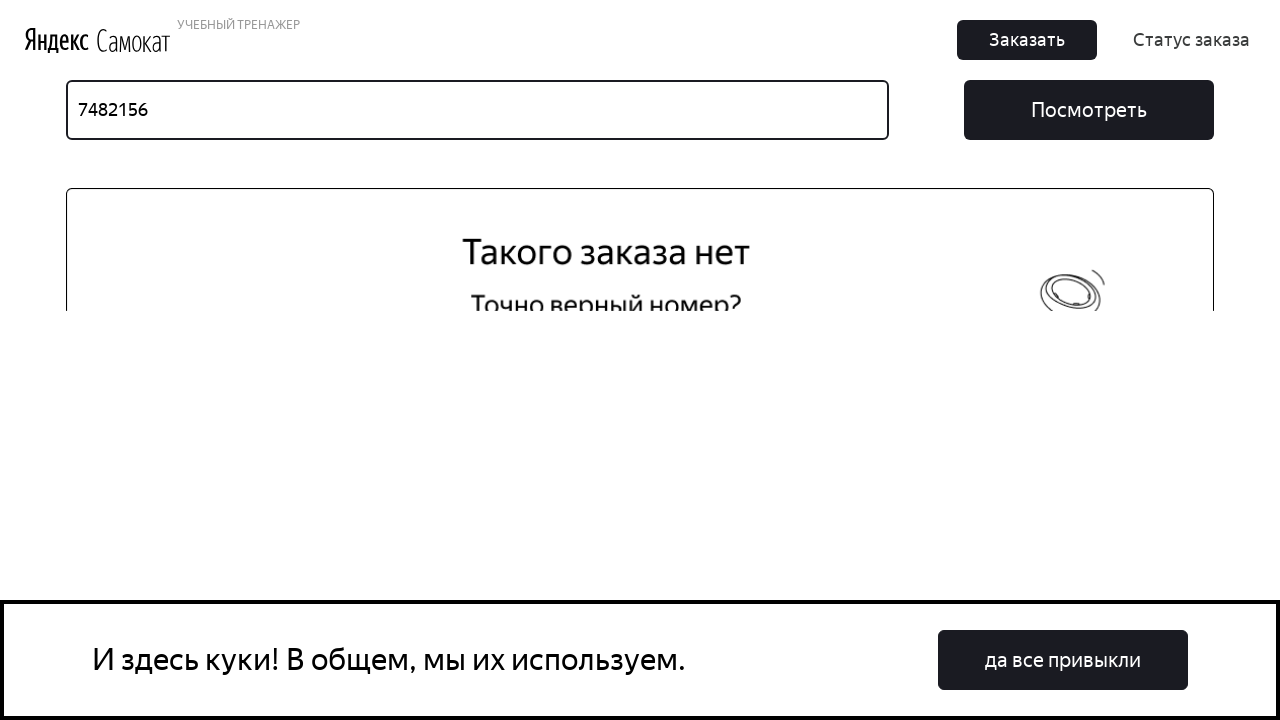

Verified 'Not found' image is visible on page
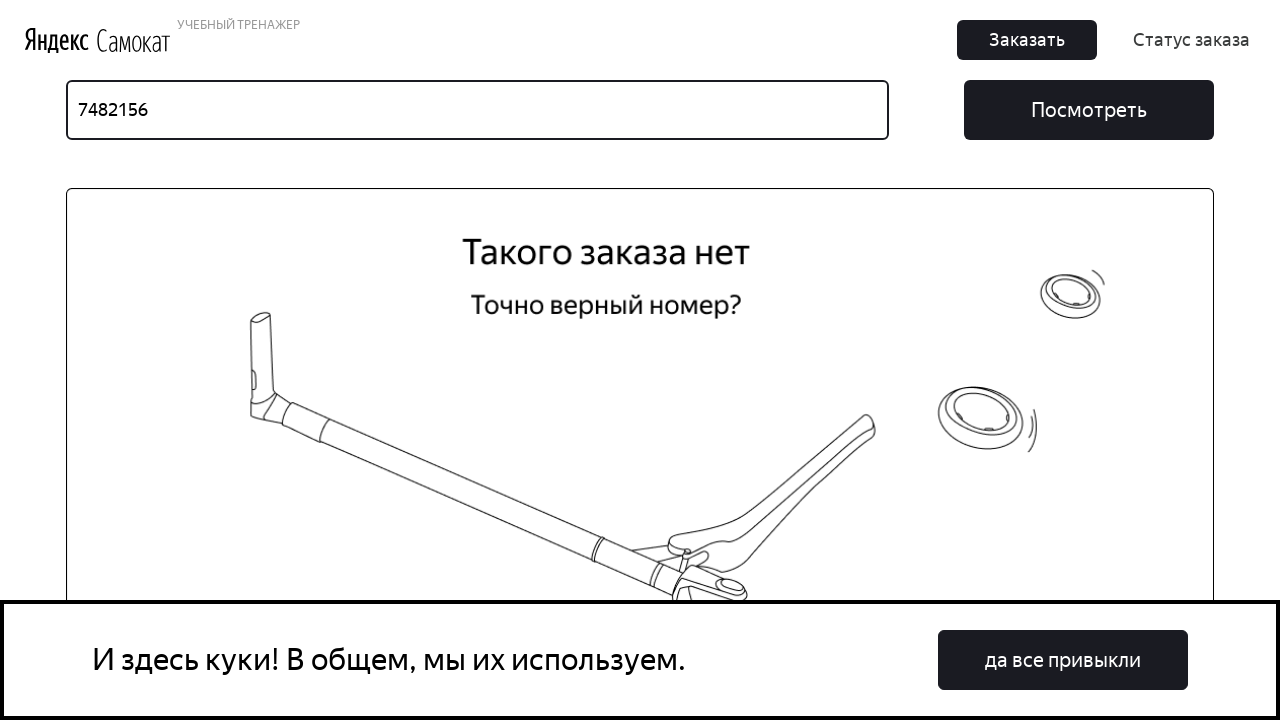

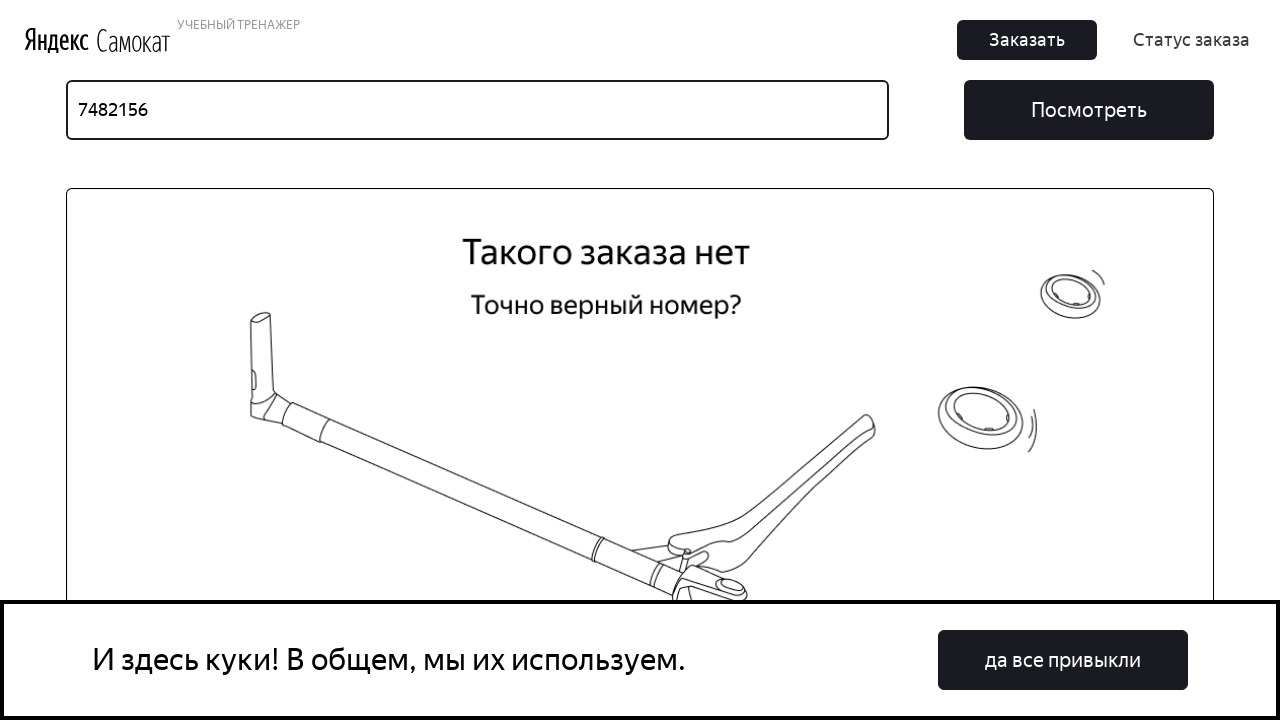